Tests form interaction on a practice automation page by selecting a radio button, filling a text field with a name, and selecting an option from a dropdown menu.

Starting URL: https://rahulshettyacademy.com/AutomationPractice/

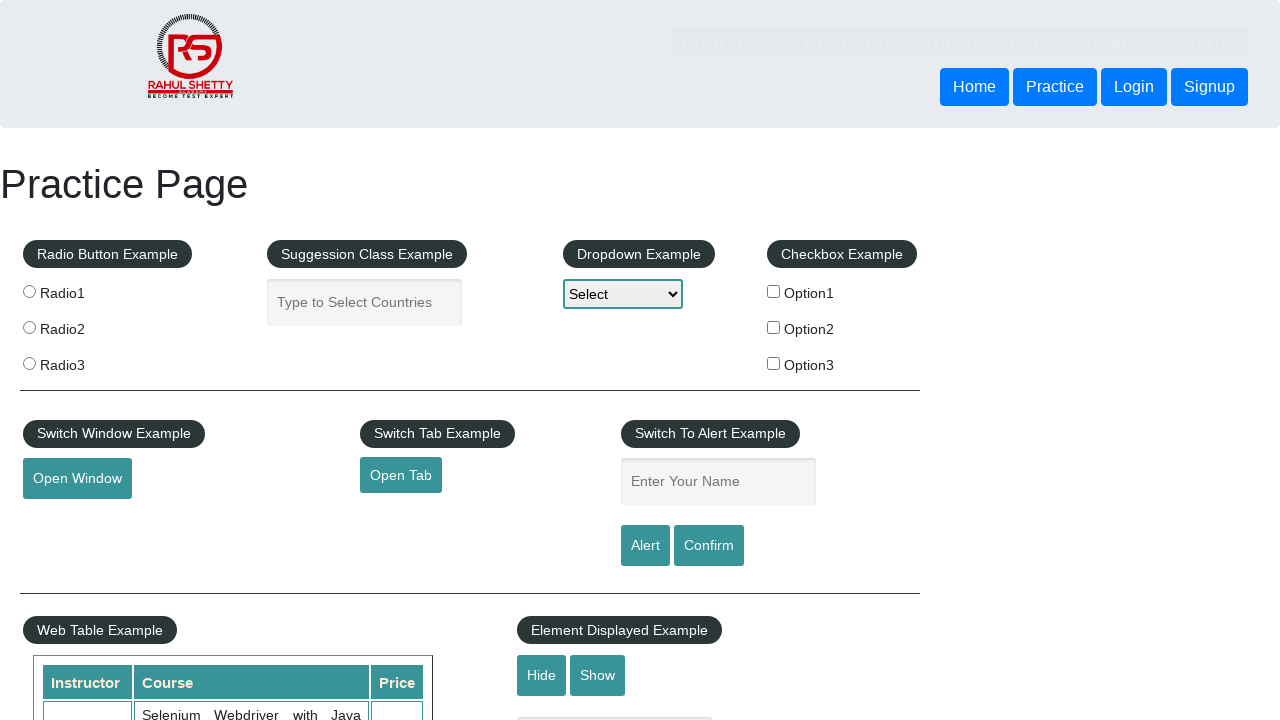

Page loaded and network idle state reached
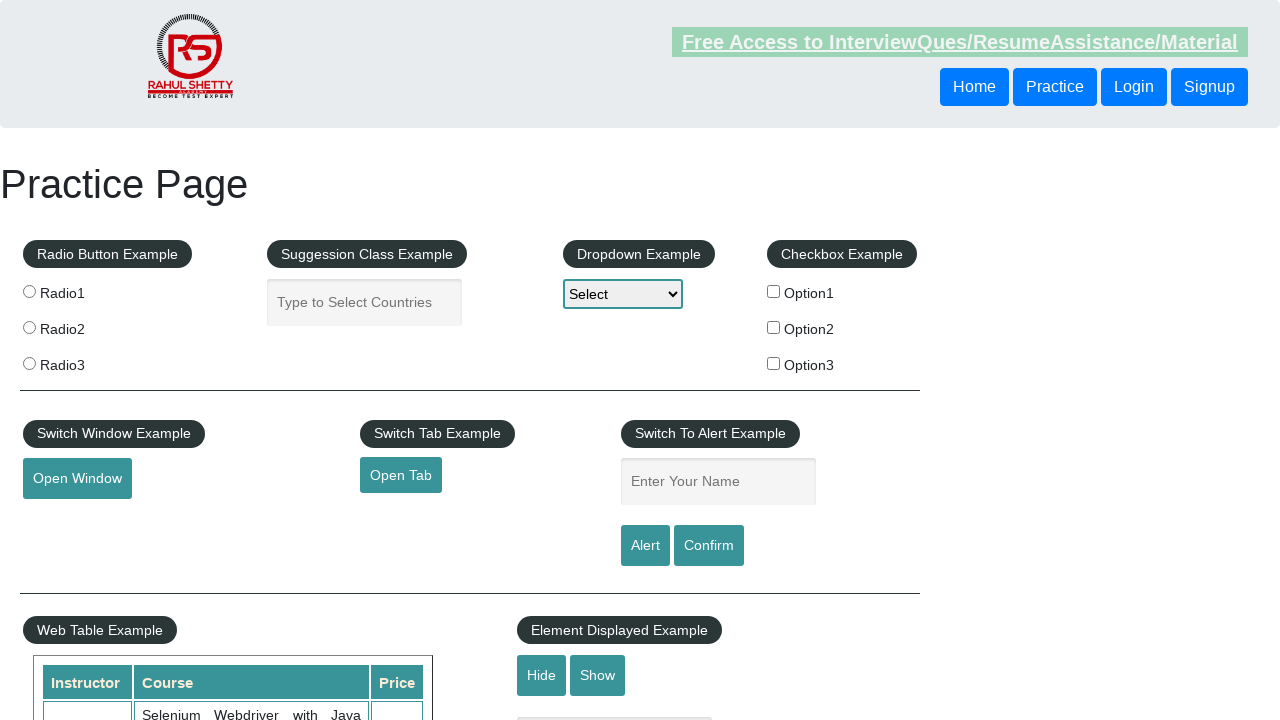

Selected the second radio button (radio2) at (29, 327) on input[name='radioButton'][value='radio2']
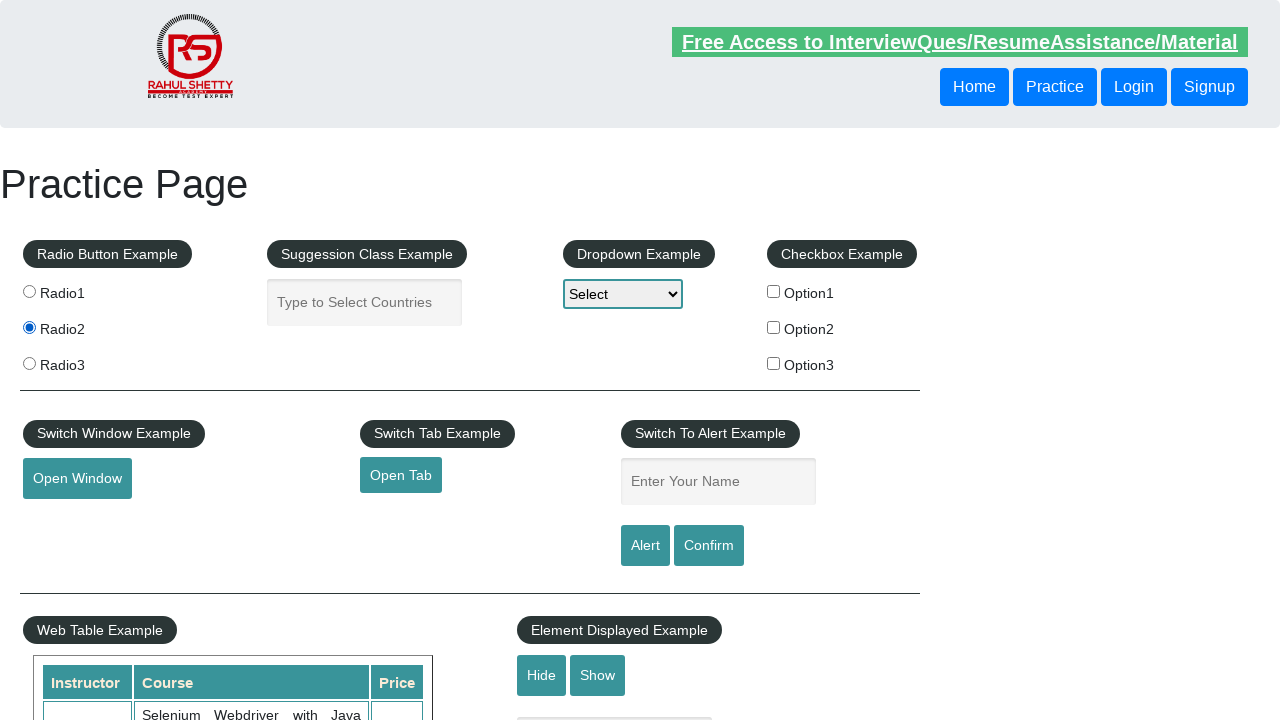

Filled name field with 'SURYA' on input[name='enter-name']
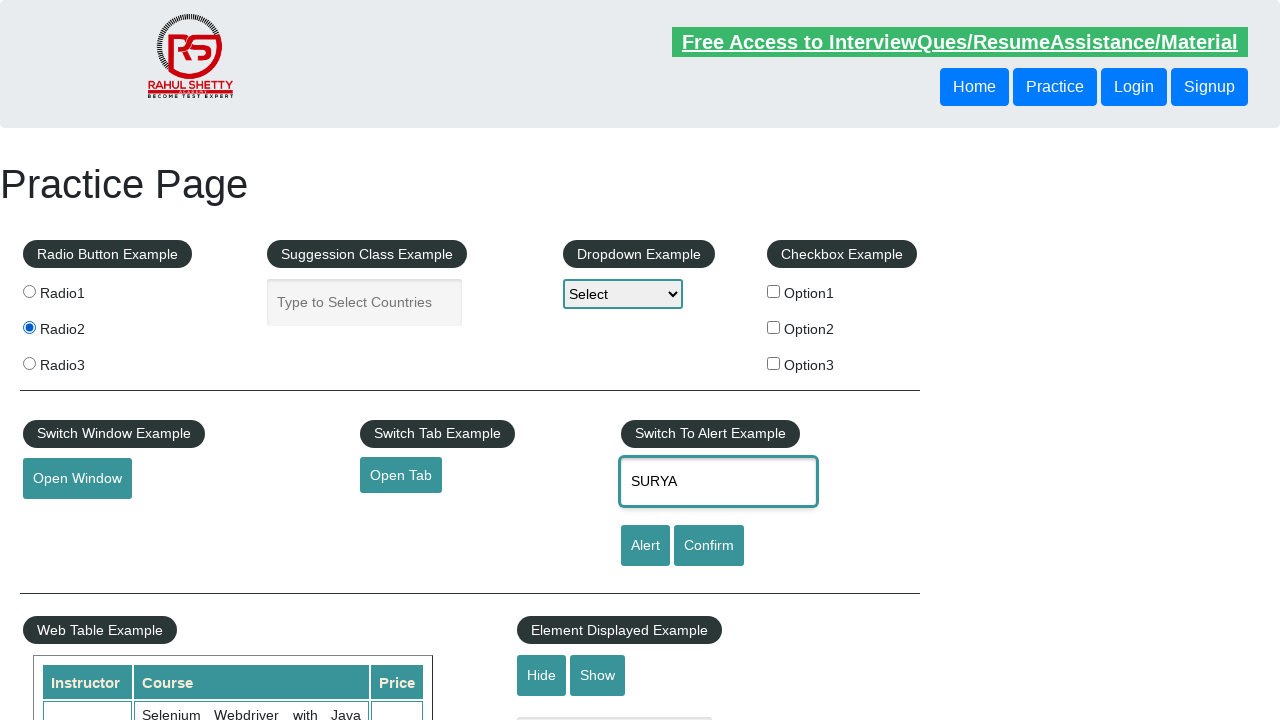

Selected 'option2' from dropdown menu on select#dropdown-class-example
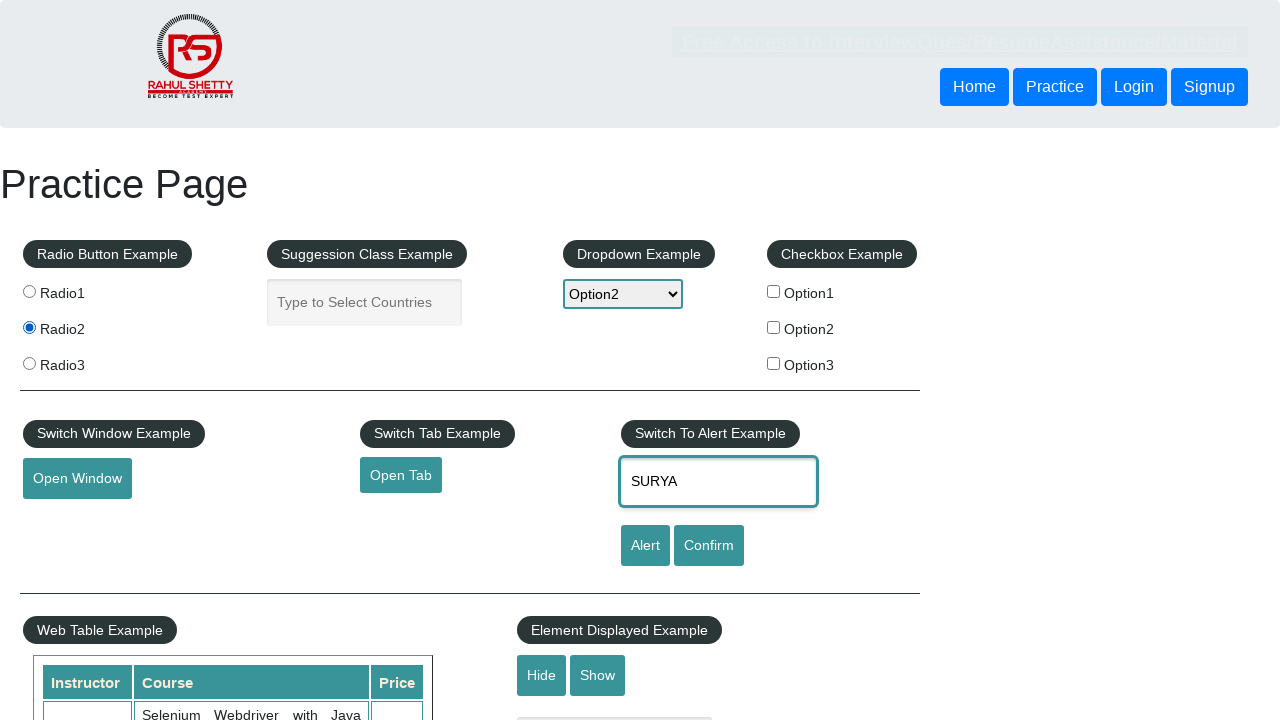

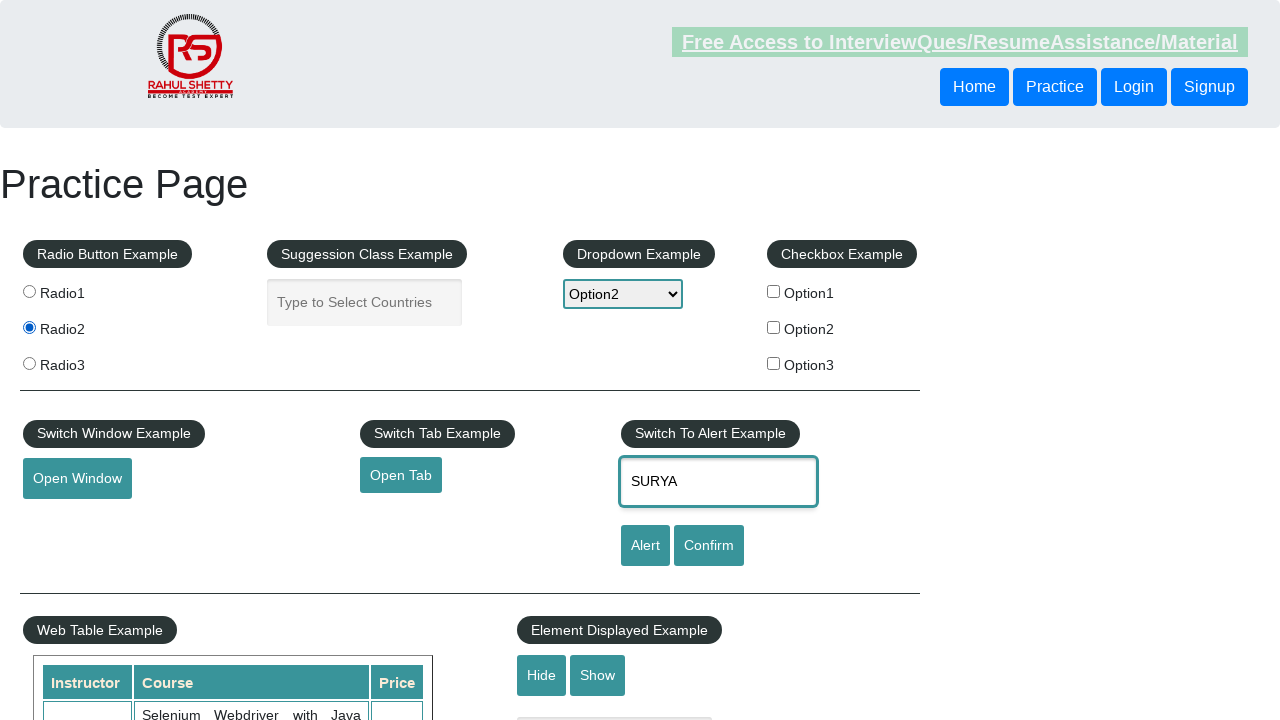